Tests multi-window handling by clicking a blinking text link that opens a new window, switching to the new window, and verifying content is accessible there.

Starting URL: https://www.rahulshettyacademy.com/loginpagePractise/

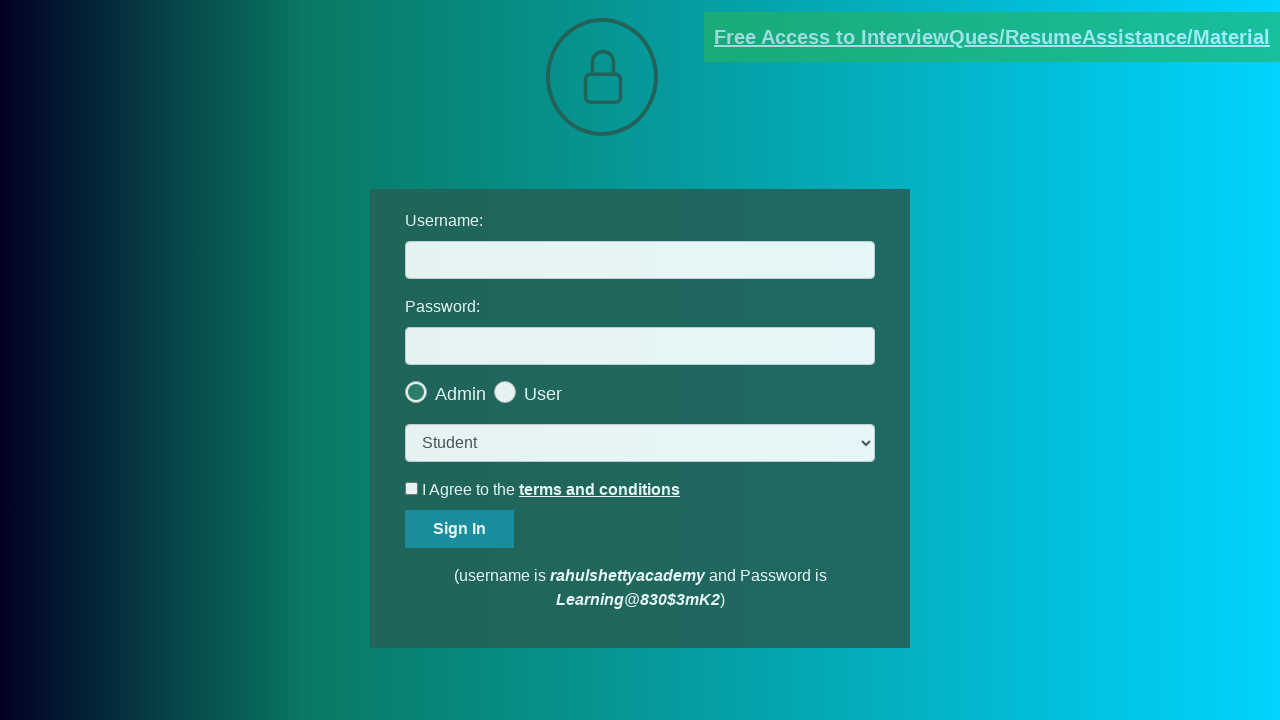

Clicked the blinking text link to open a new window at (992, 37) on .blinkingText
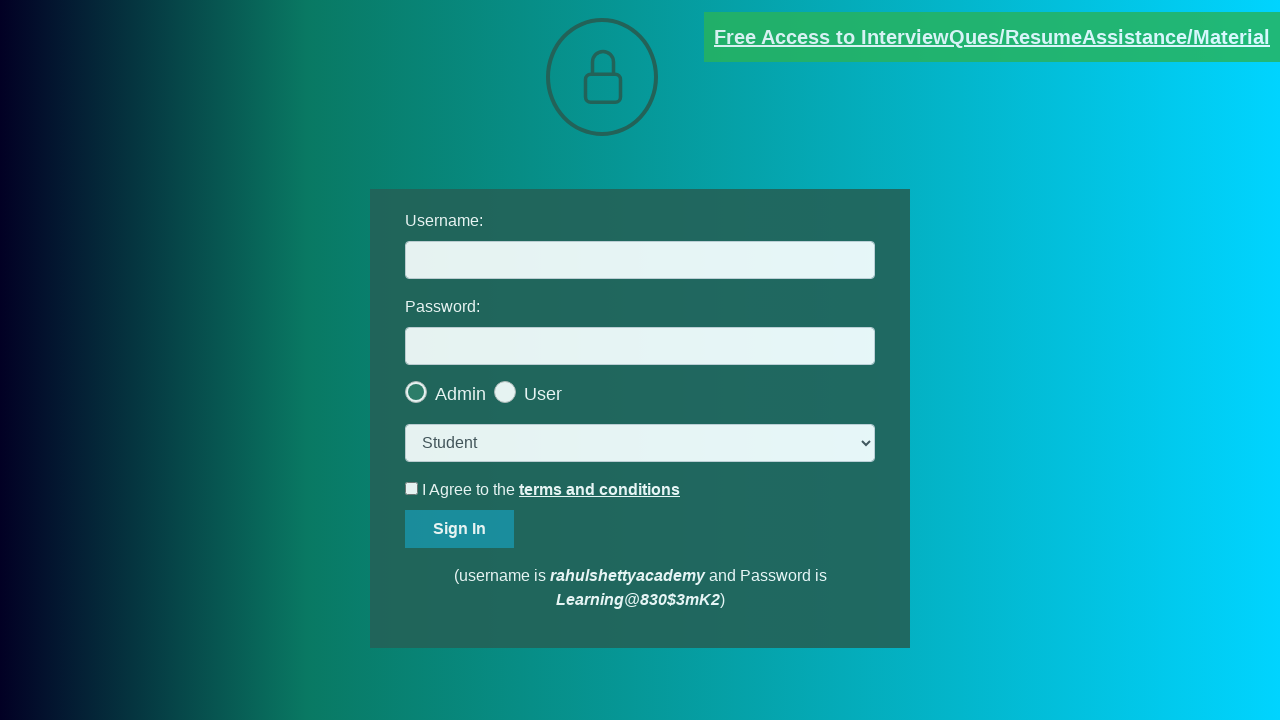

Captured the newly opened page/window
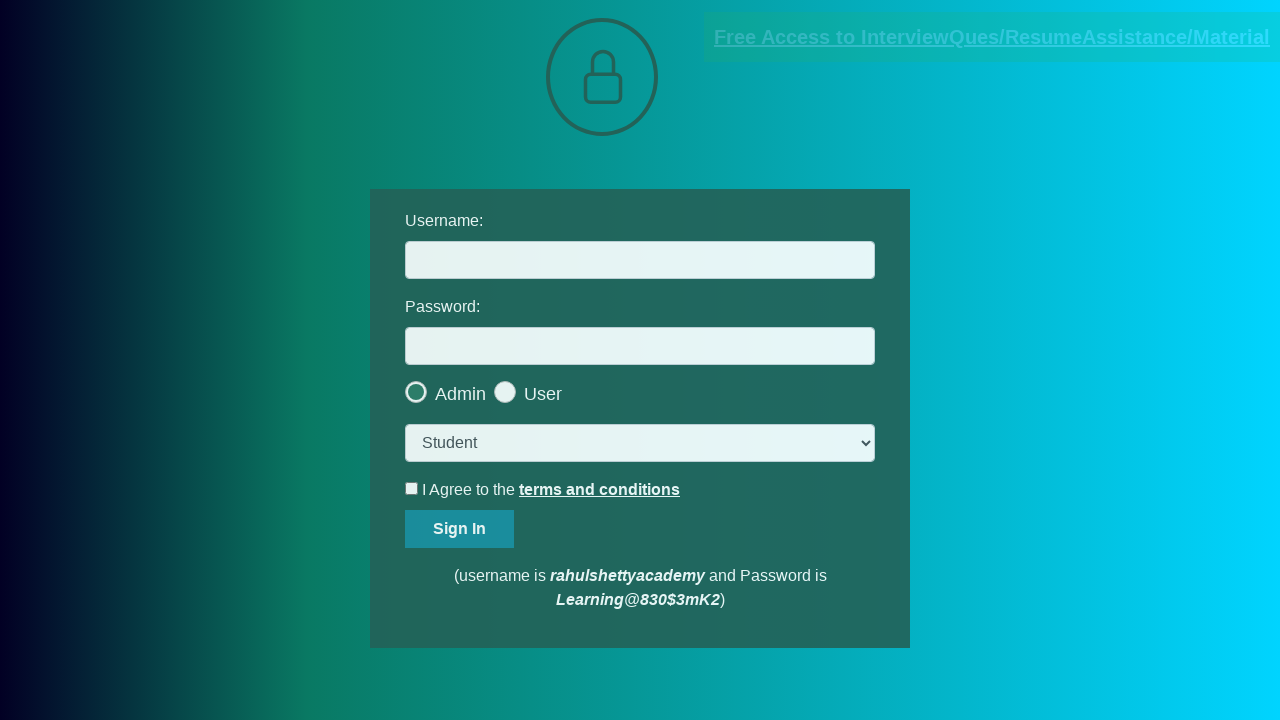

New page loaded completely
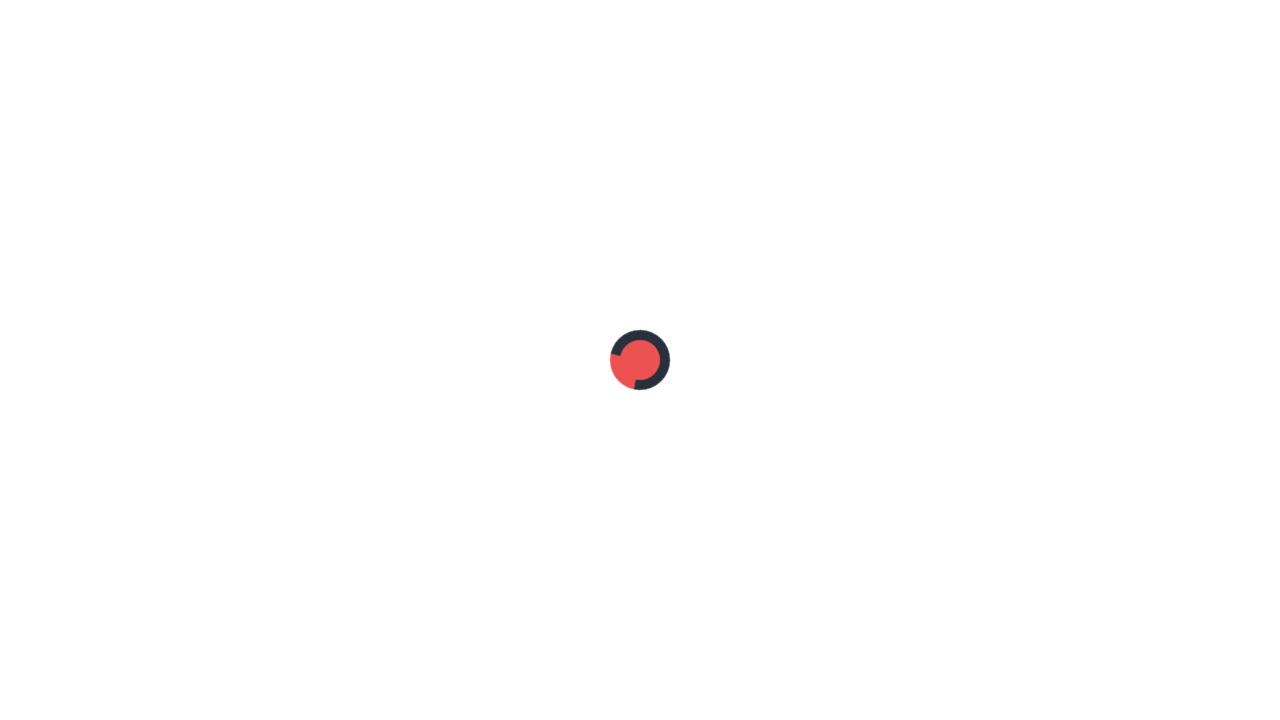

Verified email link 'mentor@rahulshettyacademy.com' is present on new page
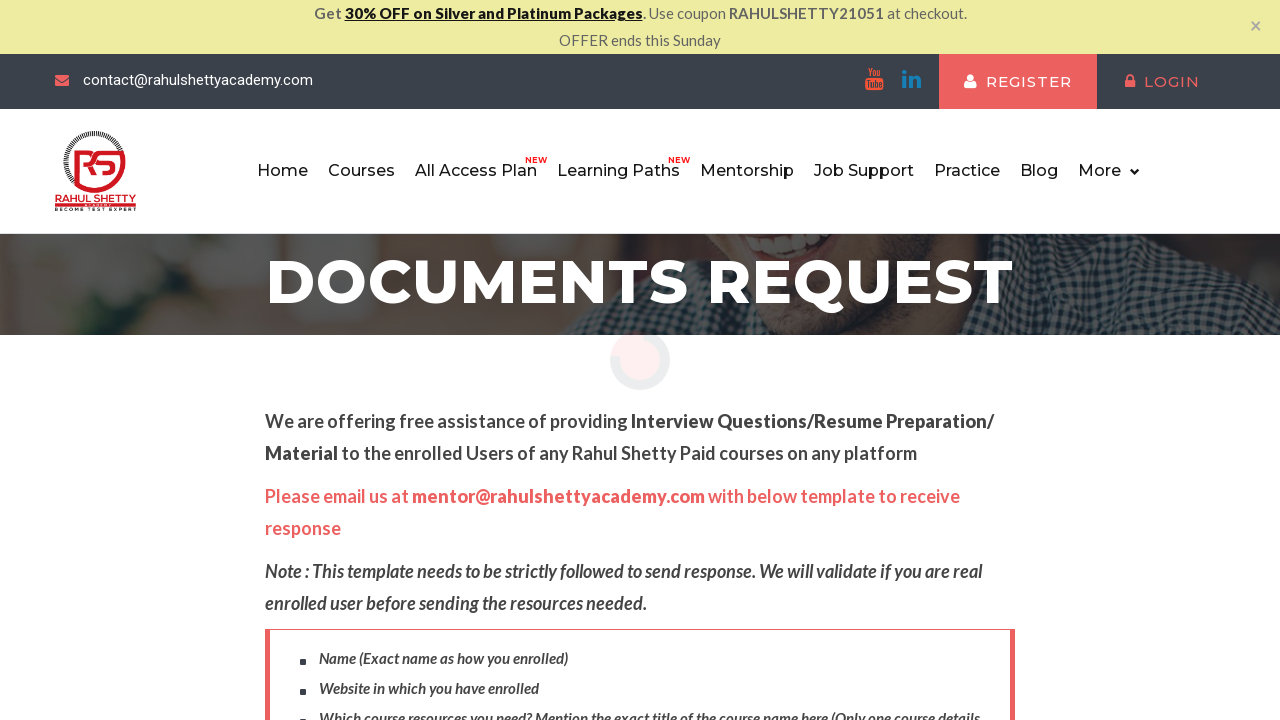

Closed the new page/window
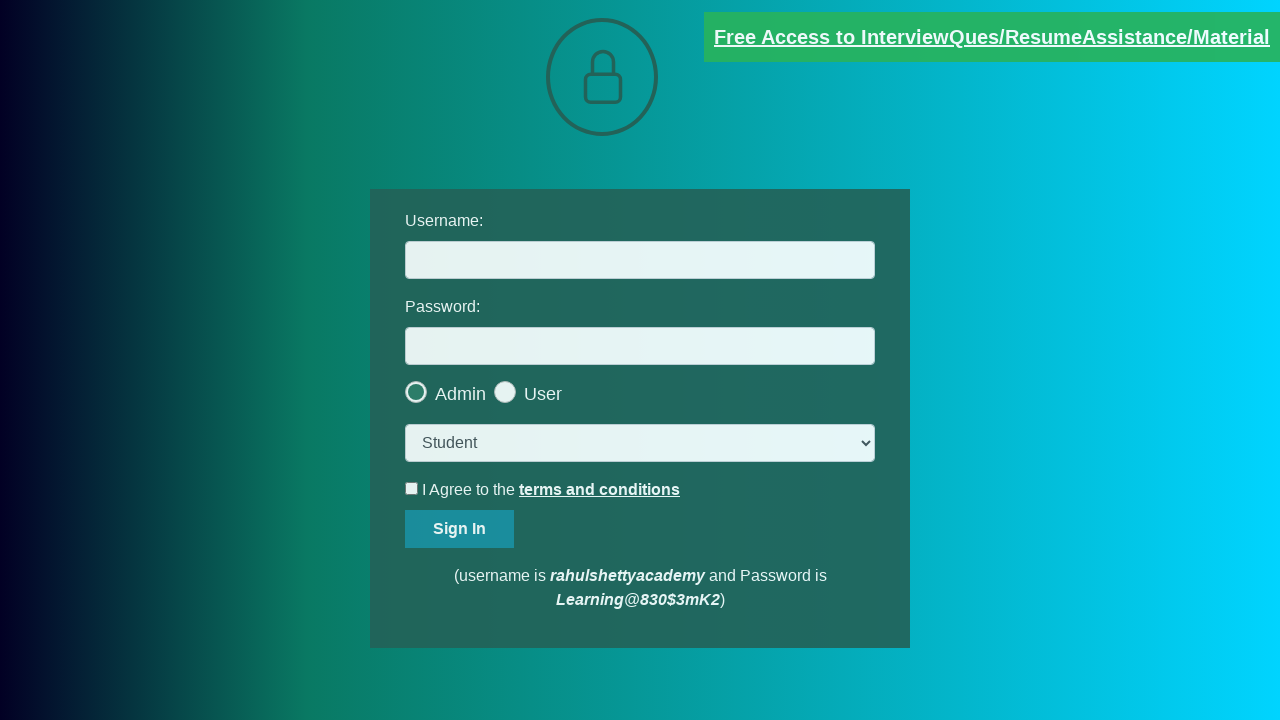

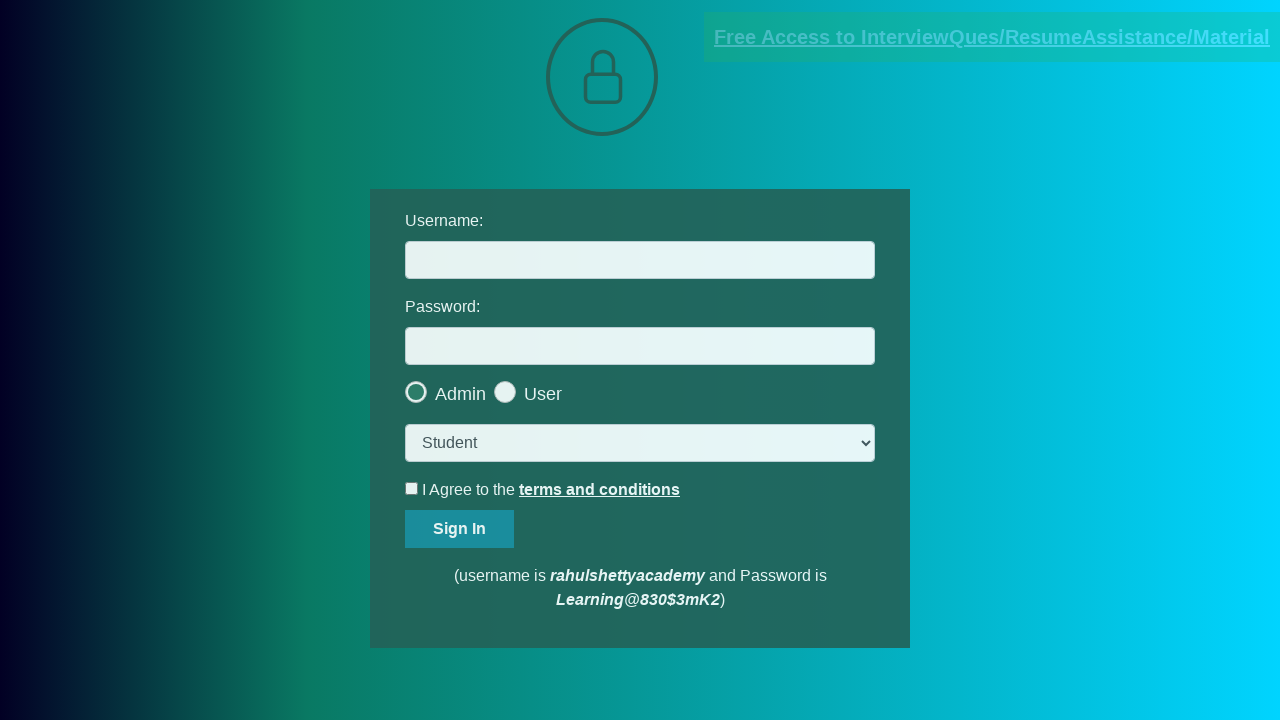